Tests hover functionality on the shop navigation menu by hovering over "Shop" and clicking on "Womens Wear" submenu item

Starting URL: https://shop.qaautomationlabs.com/index.php

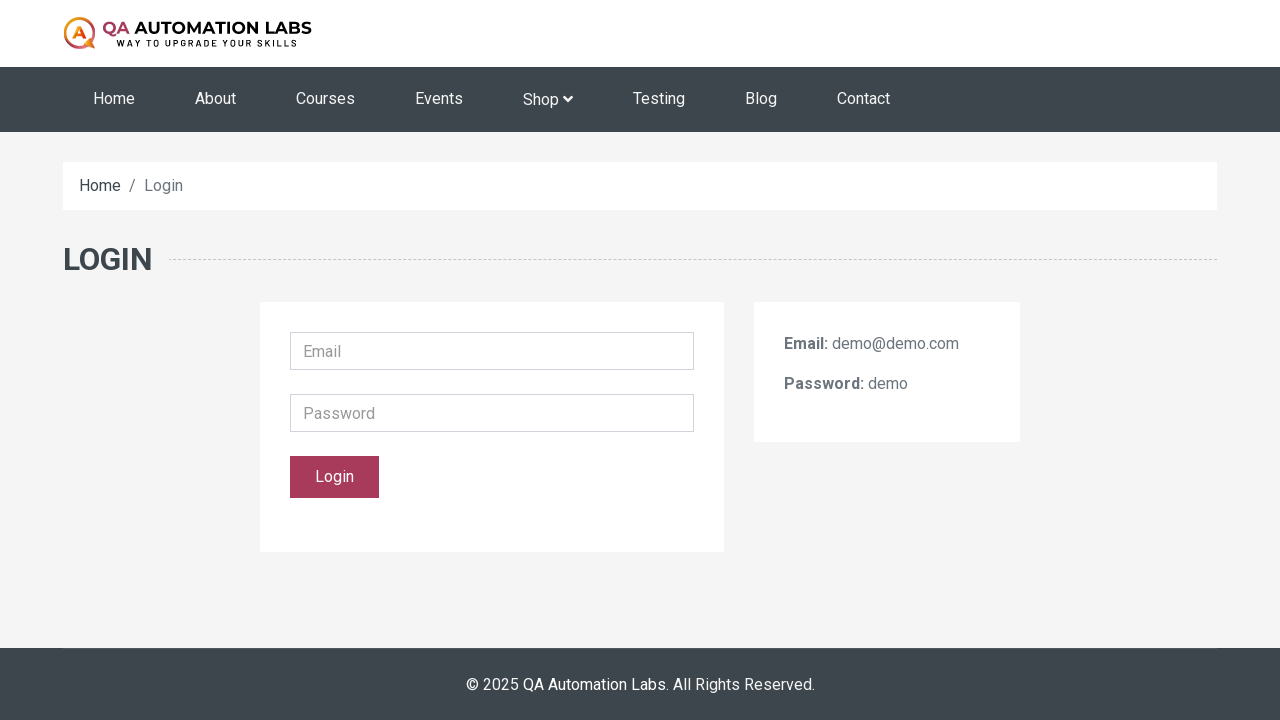

Navigated to shop homepage
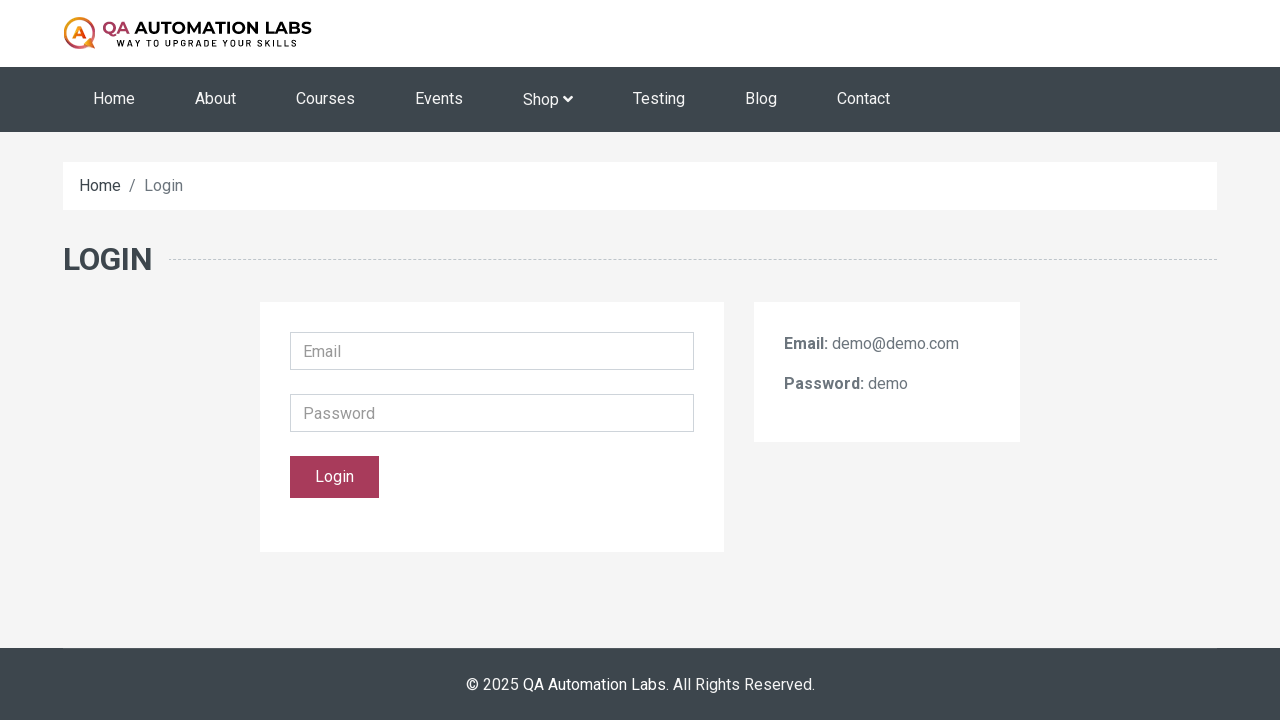

Hovered over 'Shop' navigation menu item at (548, 100) on xpath=//a[text()='Shop ']
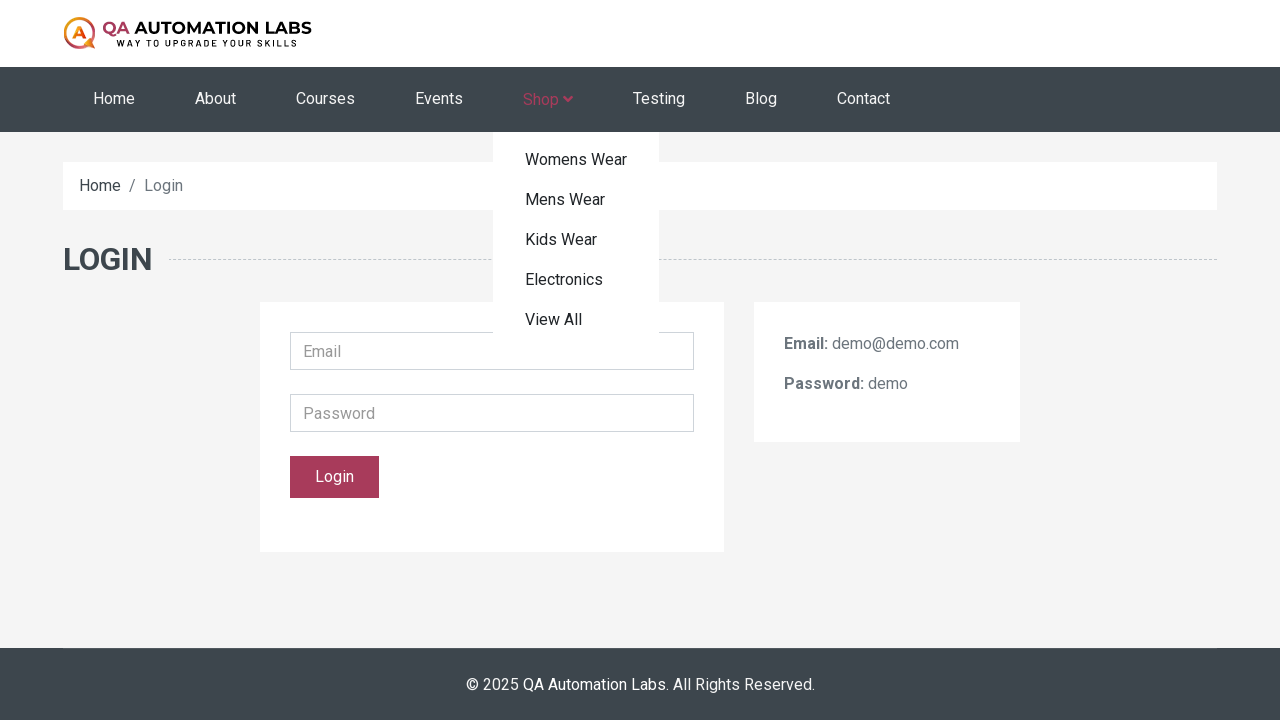

Clicked on 'Womens Wear' submenu item at (576, 160) on xpath=//a[text()='Womens Wear']
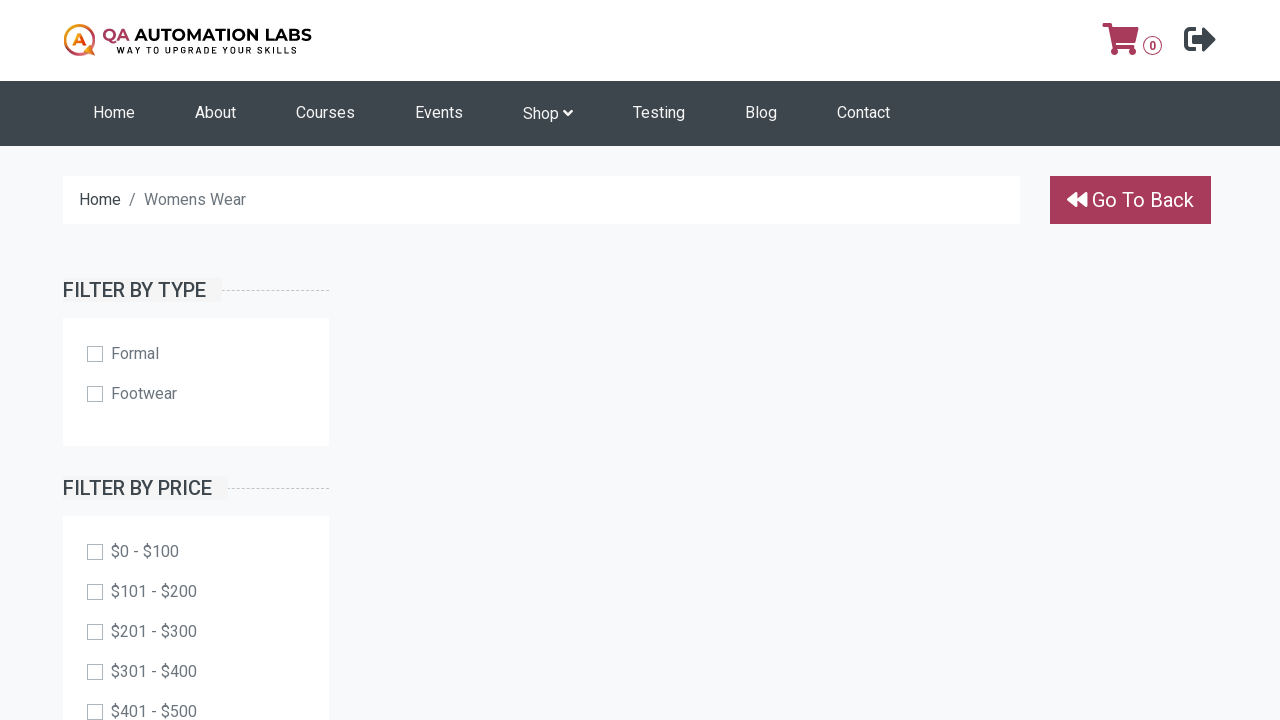

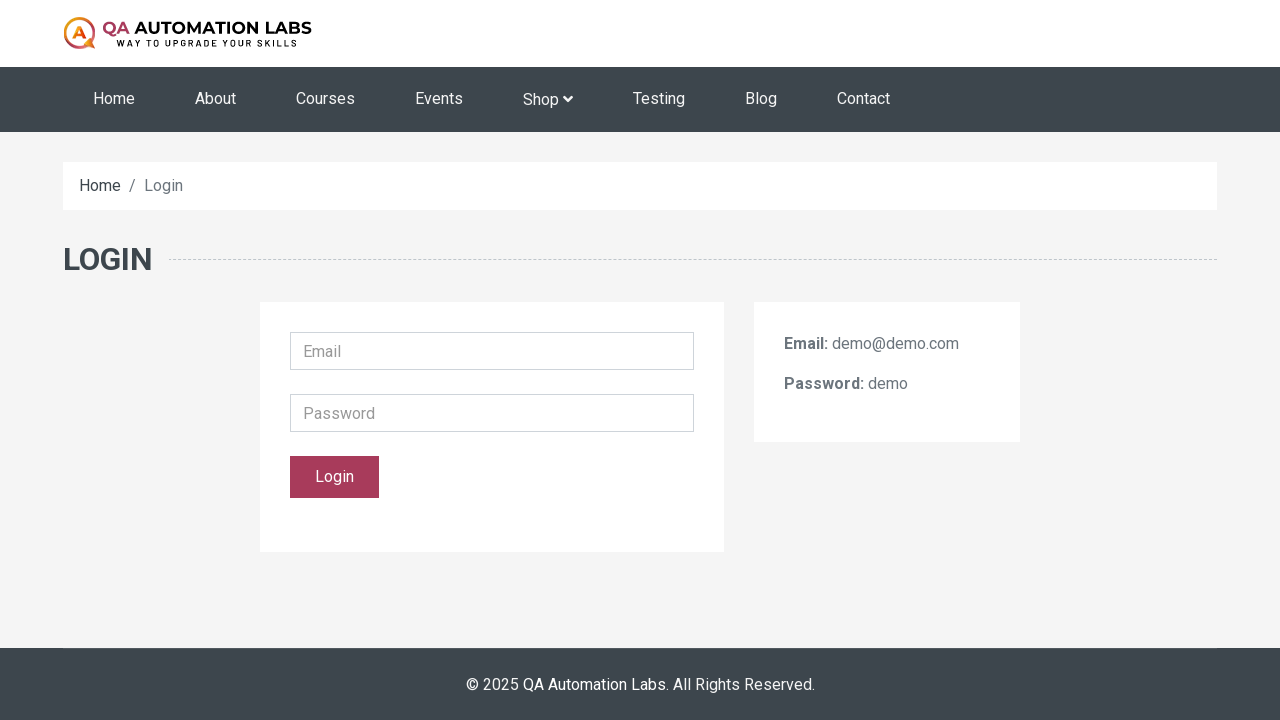